Tests day of the week dropdown by clicking to open and selecting "Viernes"

Starting URL: https://thefreerangetester.github.io/sandbox-automation-testing/

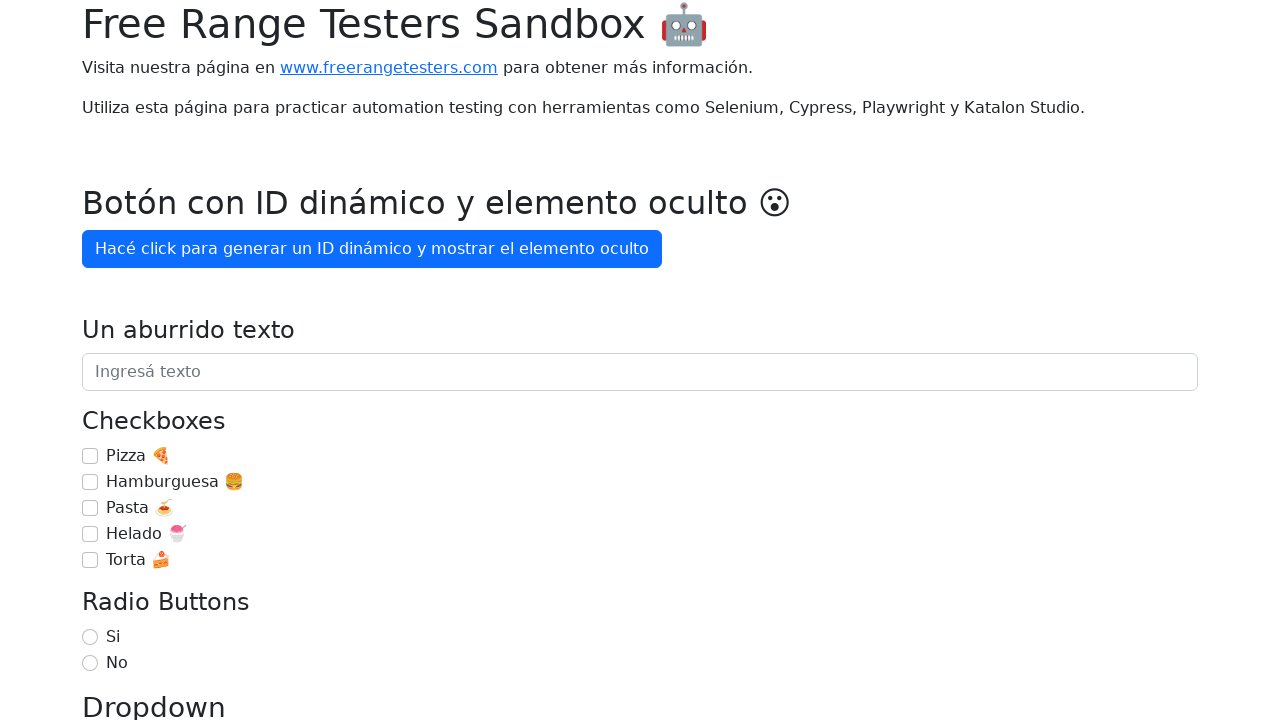

Clicked 'Día de la semana' dropdown button to open at (171, 360) on internal:role=button[name="Día de la semana"i]
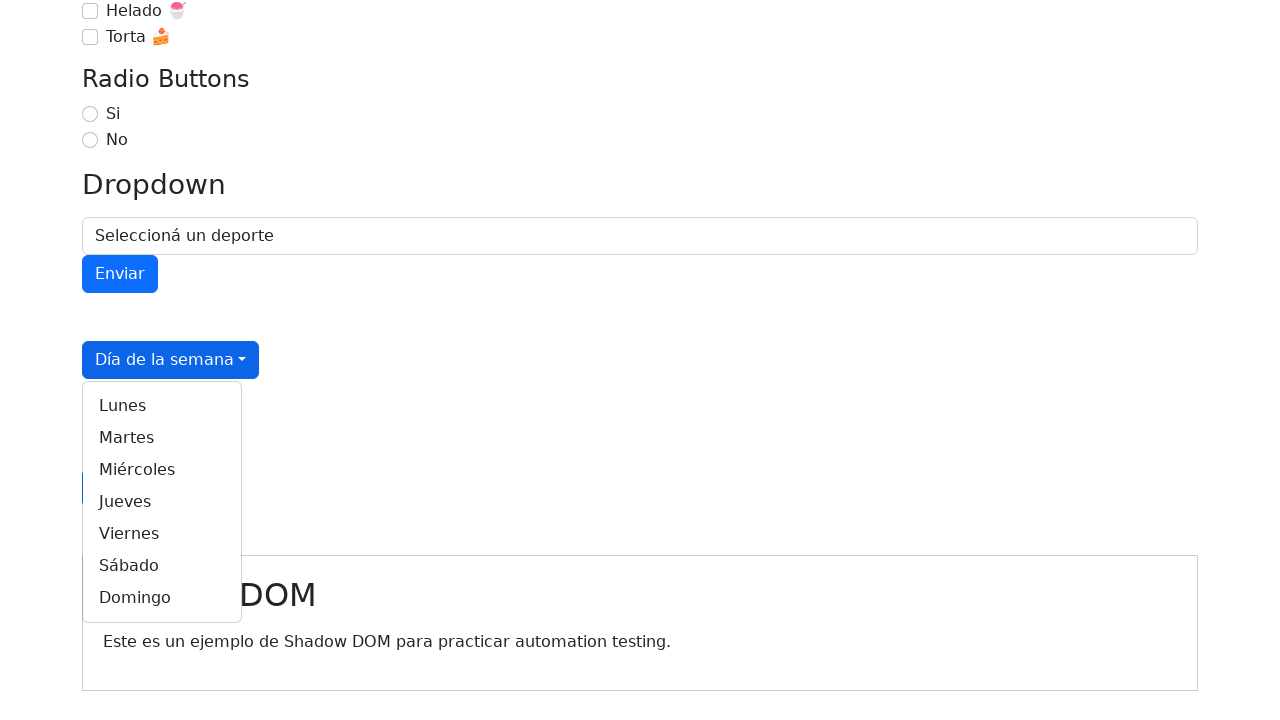

Selected 'Viernes' from the day of the week dropdown at (162, 534) on internal:role=link[name="Viernes"i]
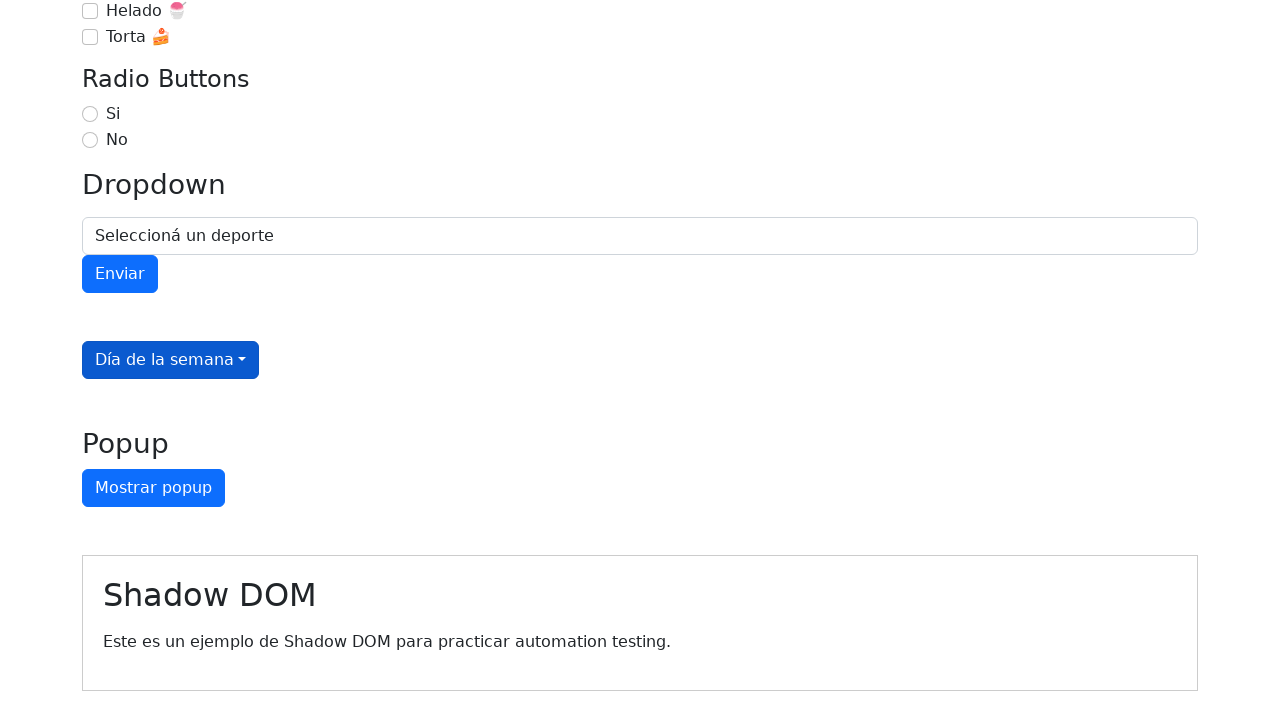

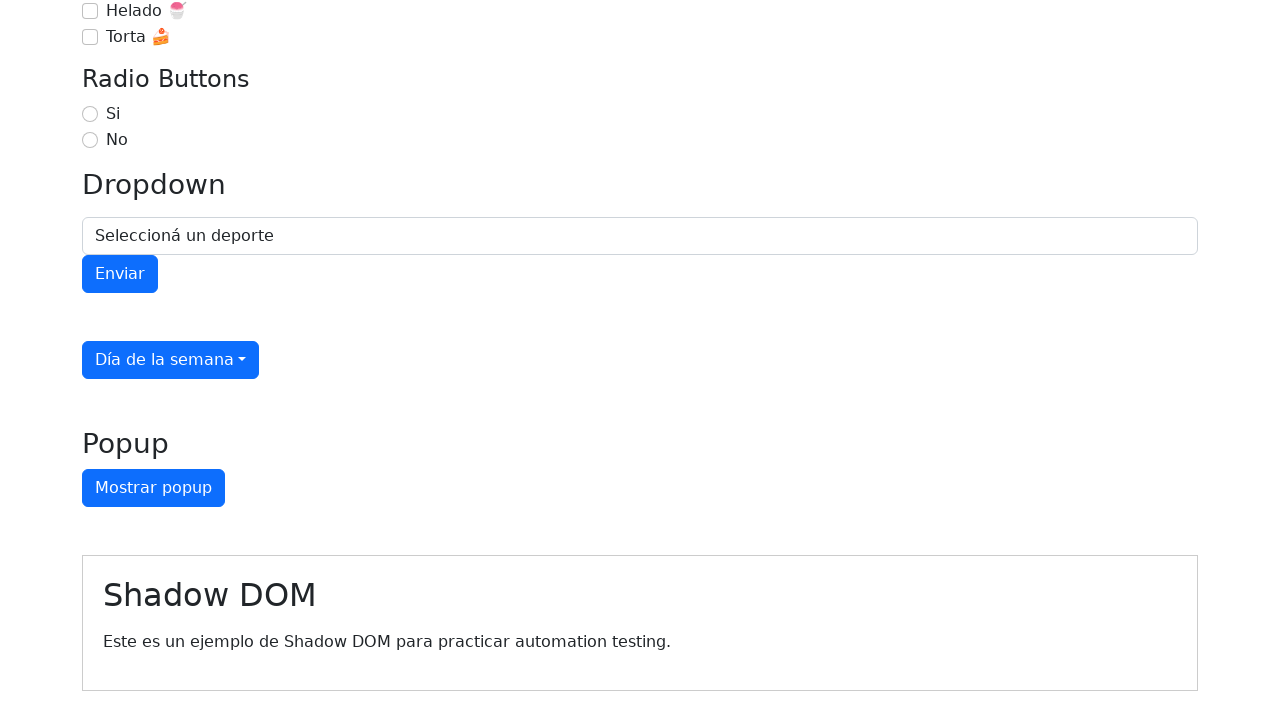